Tests checkbox functionality by selecting all day checkboxes, unchecking the last 3, and then toggling all checkbox states

Starting URL: https://testautomationpractice.blogspot.com

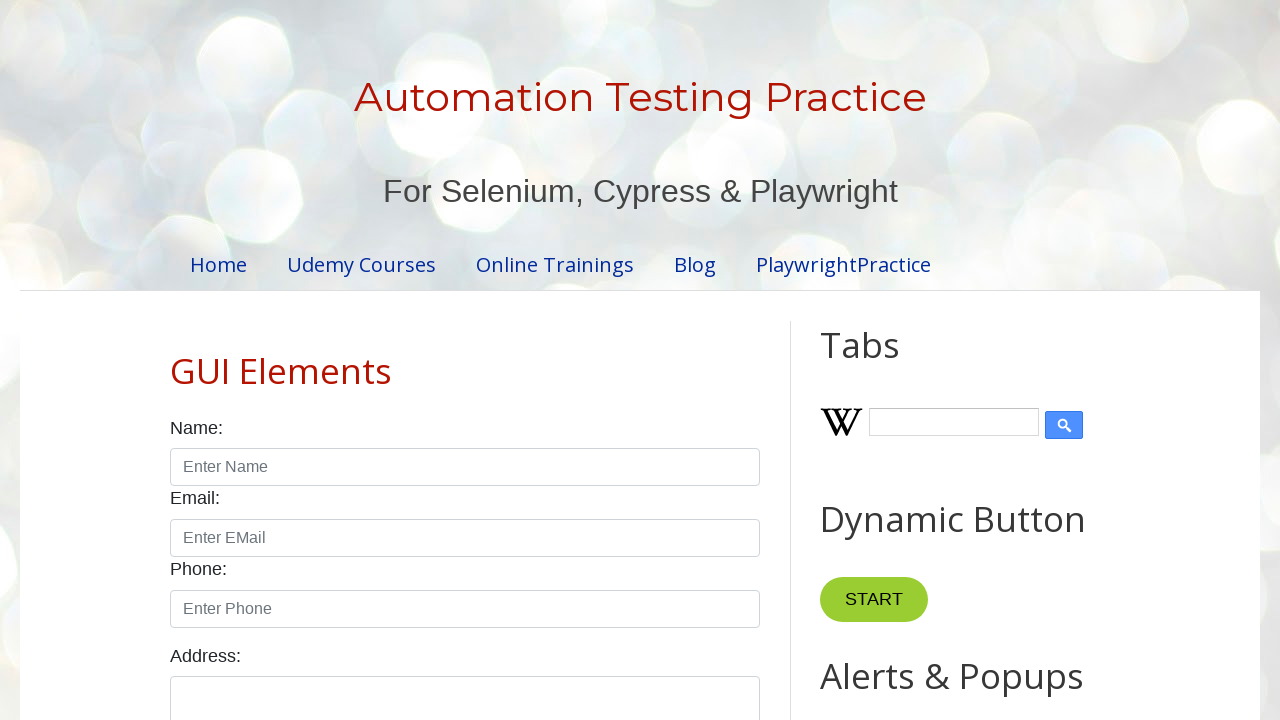

Retrieved all day-of-week checkboxes
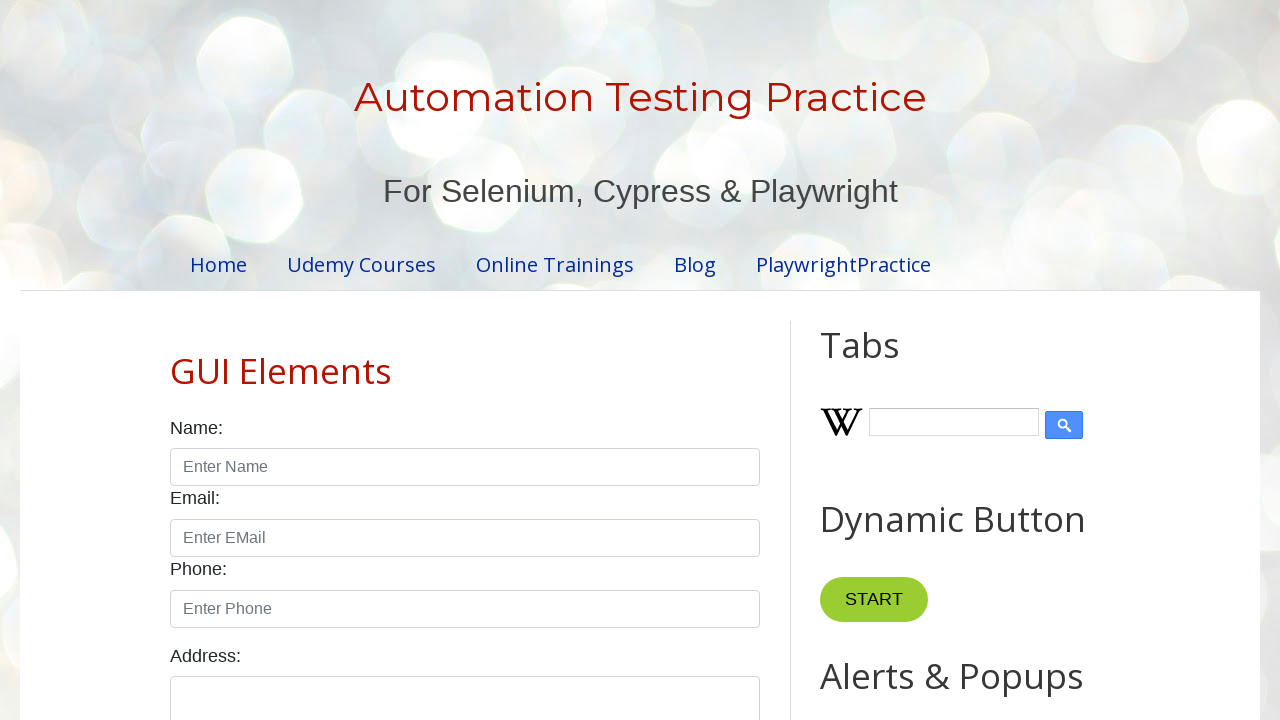

Checked a day-of-week checkbox at (176, 360) on internal:label="Sunday"i
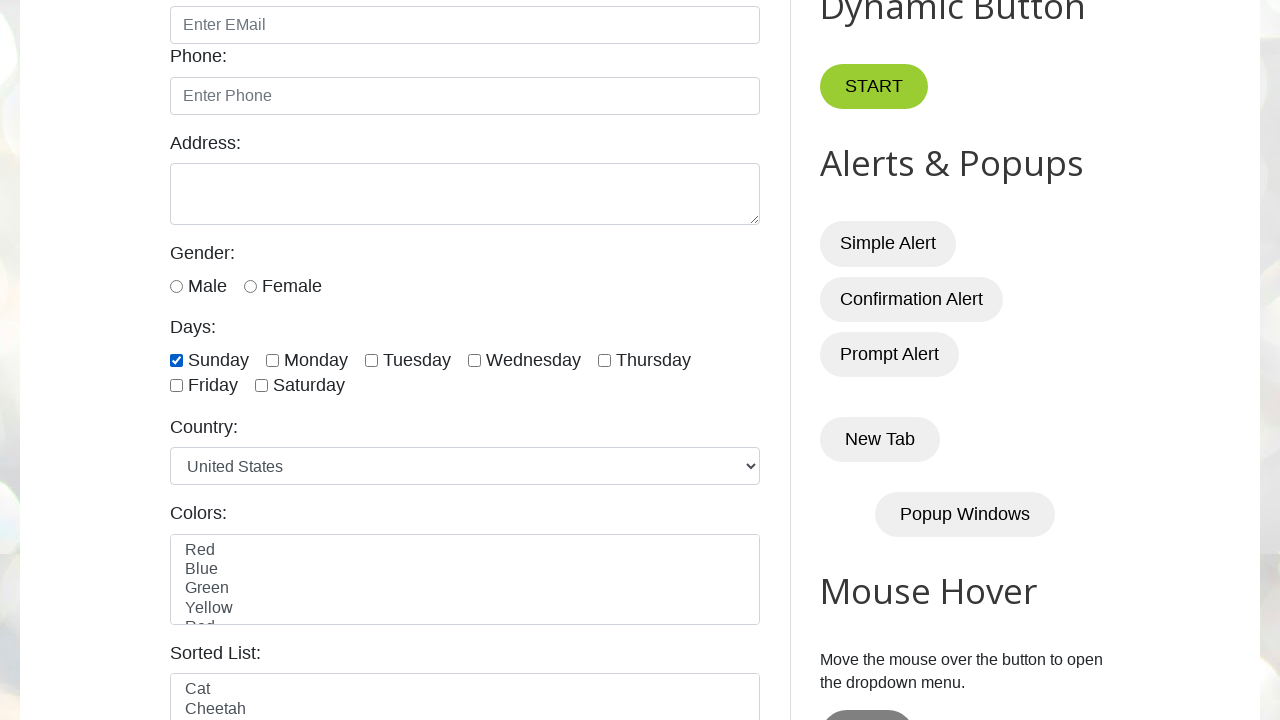

Checked a day-of-week checkbox at (272, 360) on internal:label="Monday"i
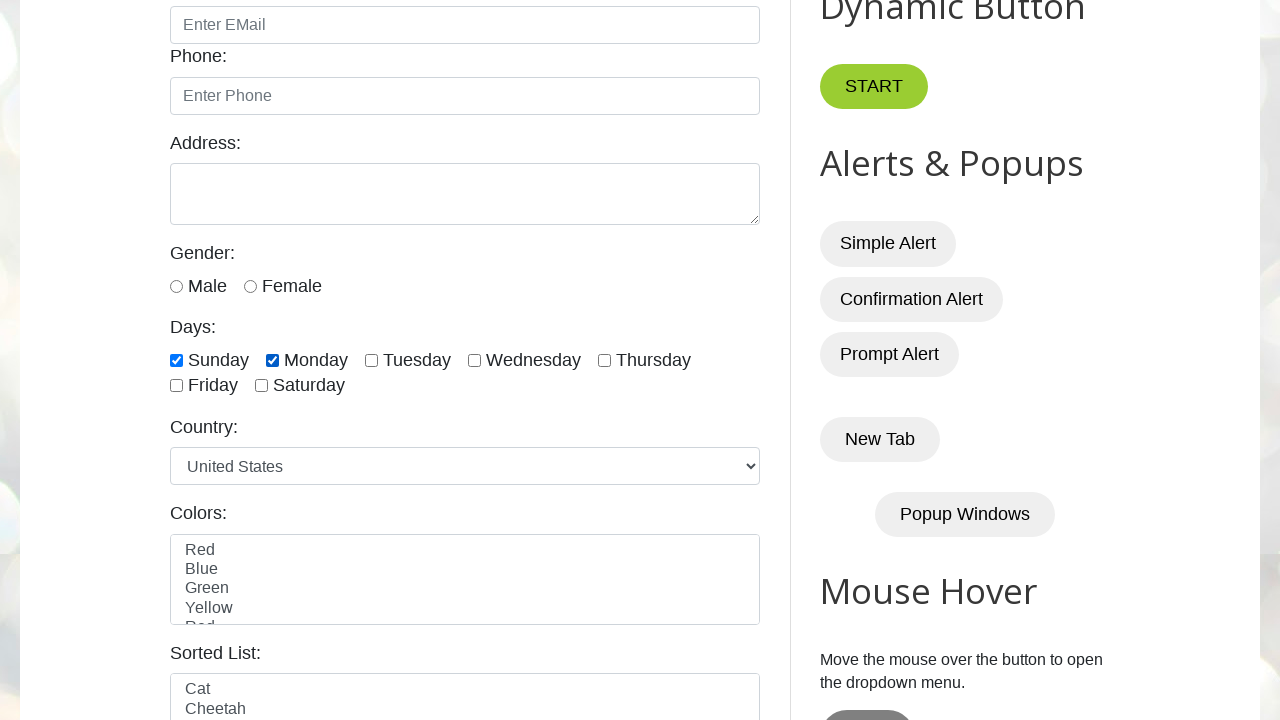

Checked a day-of-week checkbox at (372, 360) on internal:label="Tuesday"i
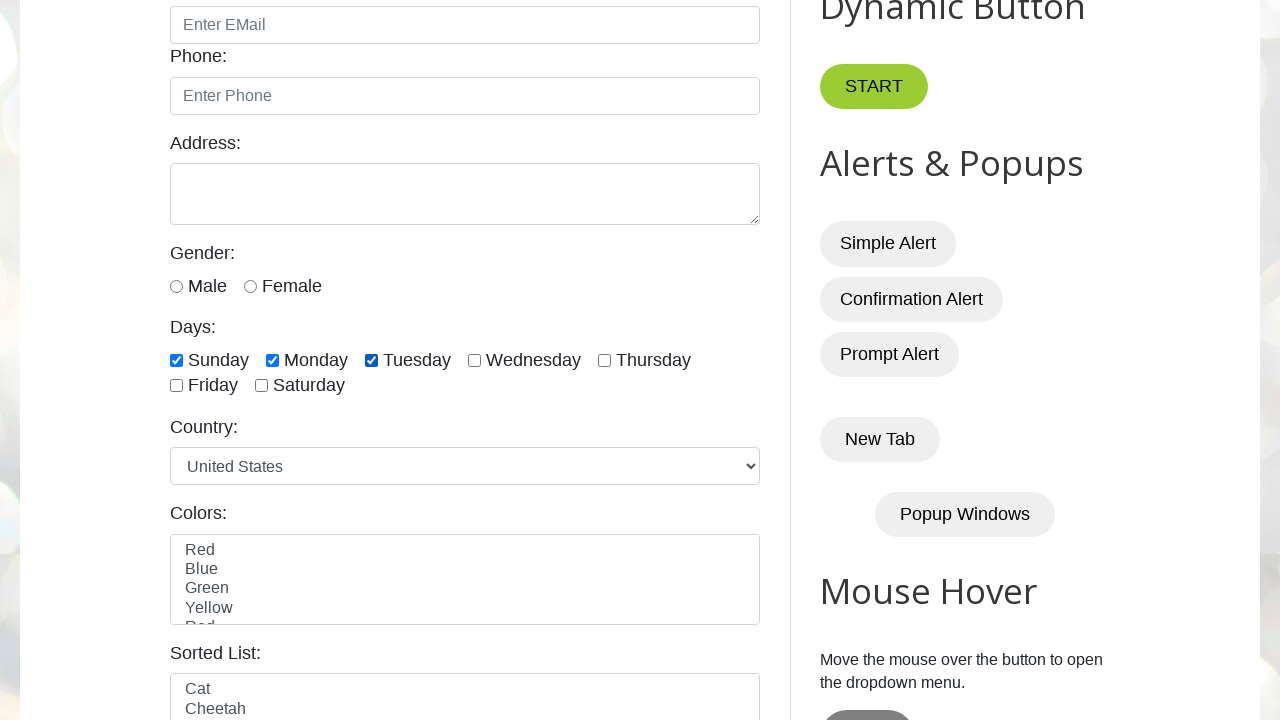

Checked a day-of-week checkbox at (474, 360) on internal:label="Wednesday"i
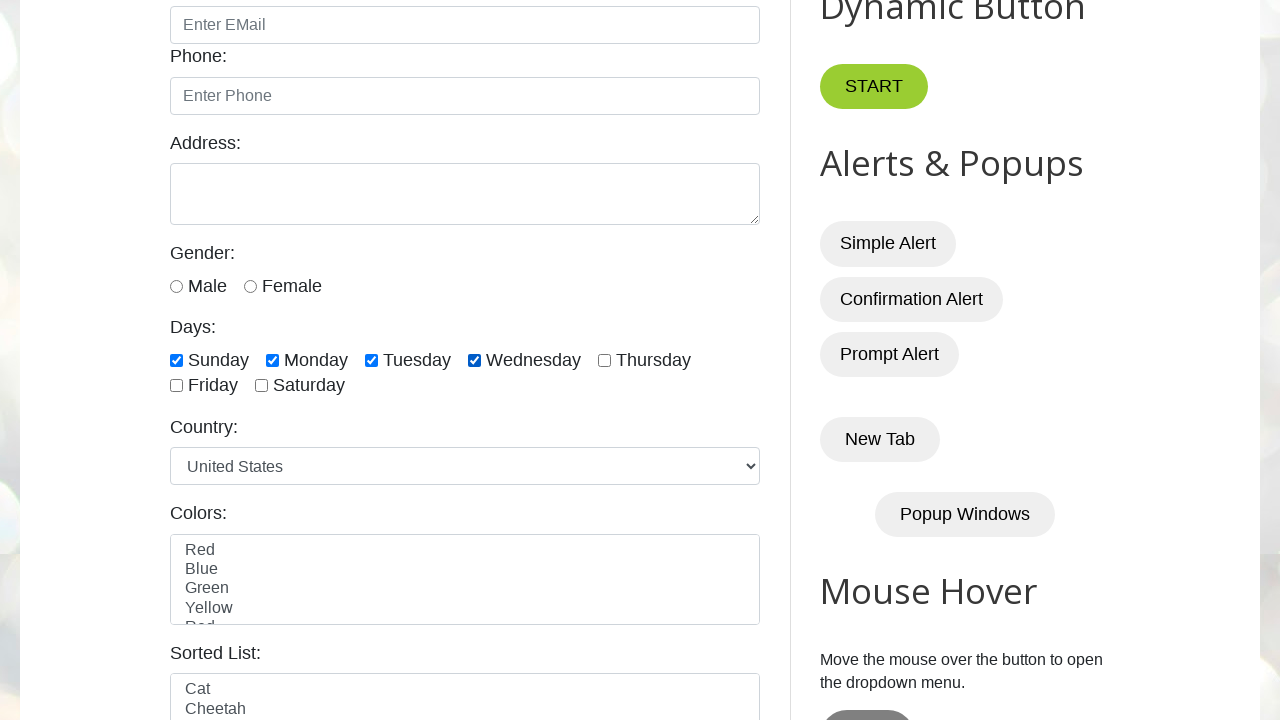

Checked a day-of-week checkbox at (604, 360) on internal:label="Thursday"i
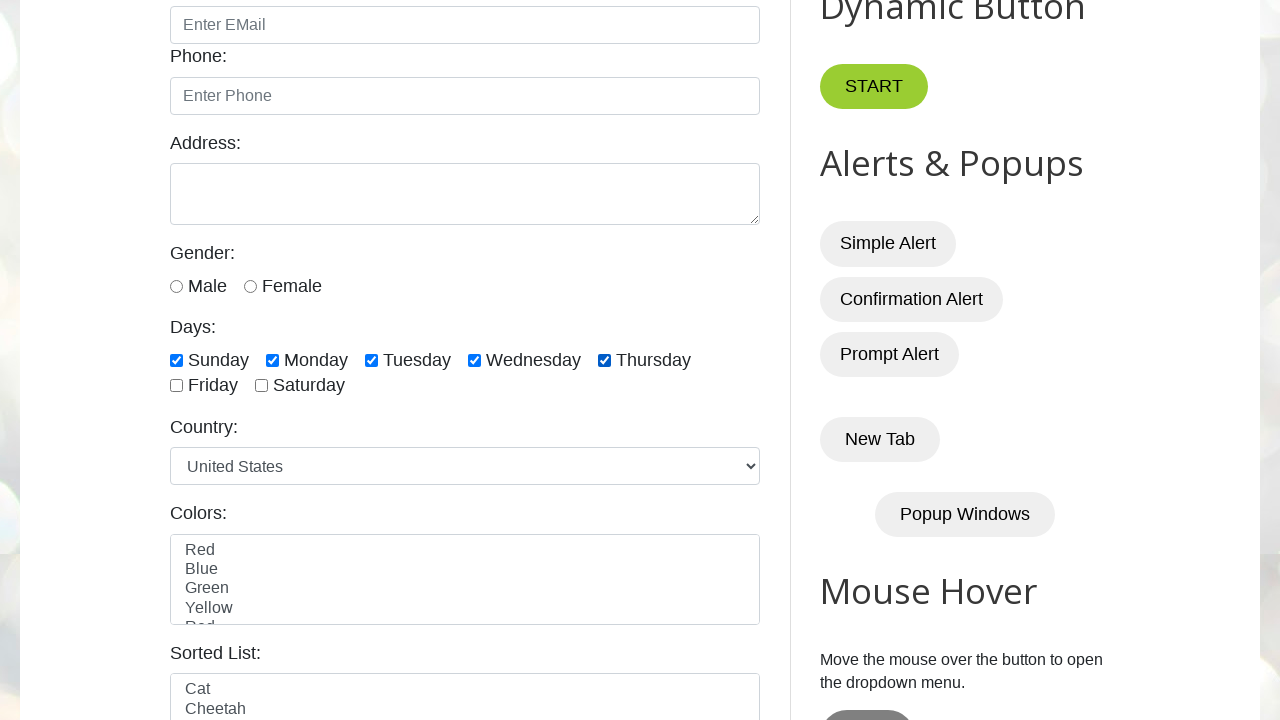

Checked a day-of-week checkbox at (176, 386) on internal:label="Friday"i
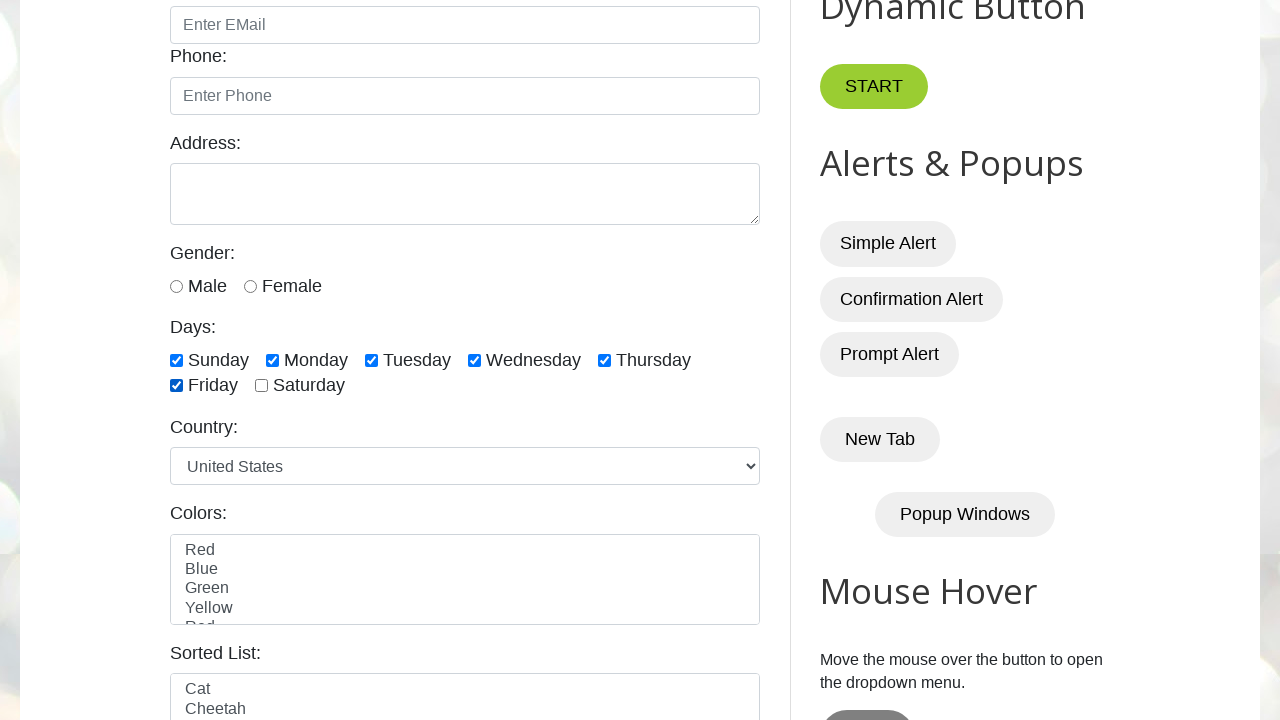

Checked a day-of-week checkbox at (262, 386) on internal:label="Saturday"i
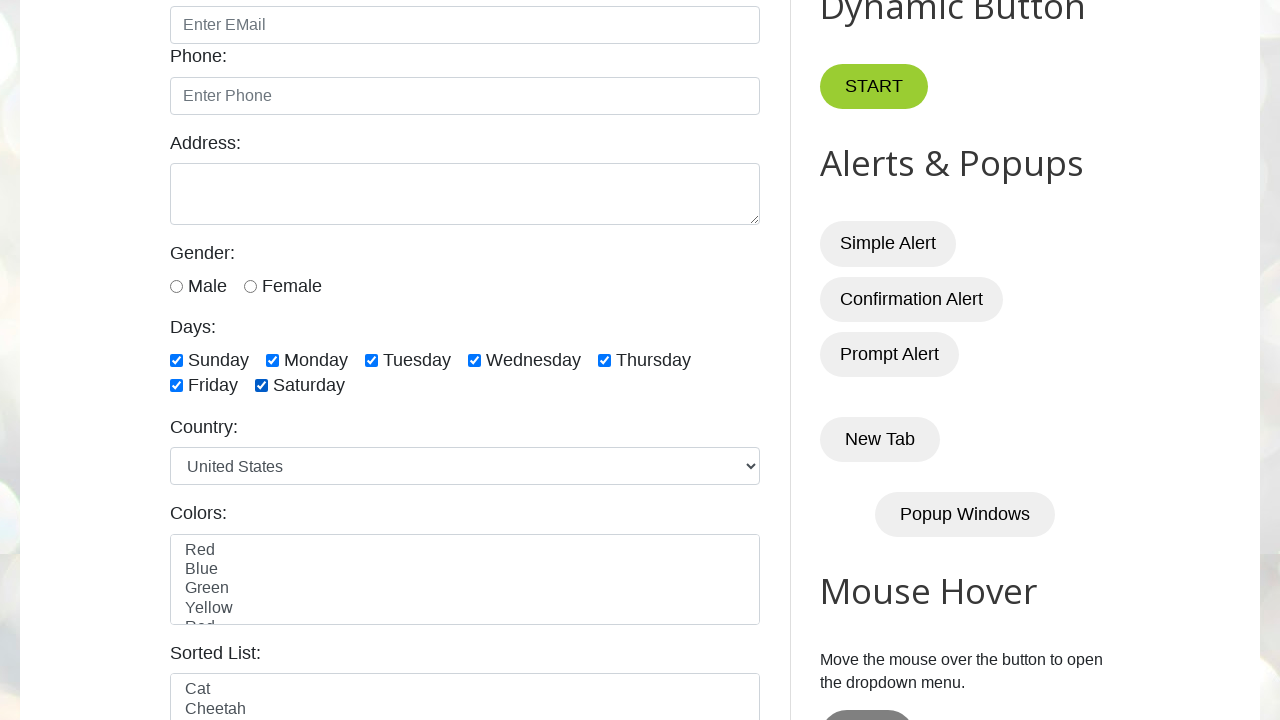

Unchecked one of the last 3 day checkboxes at (604, 360) on internal:label="Thursday"i
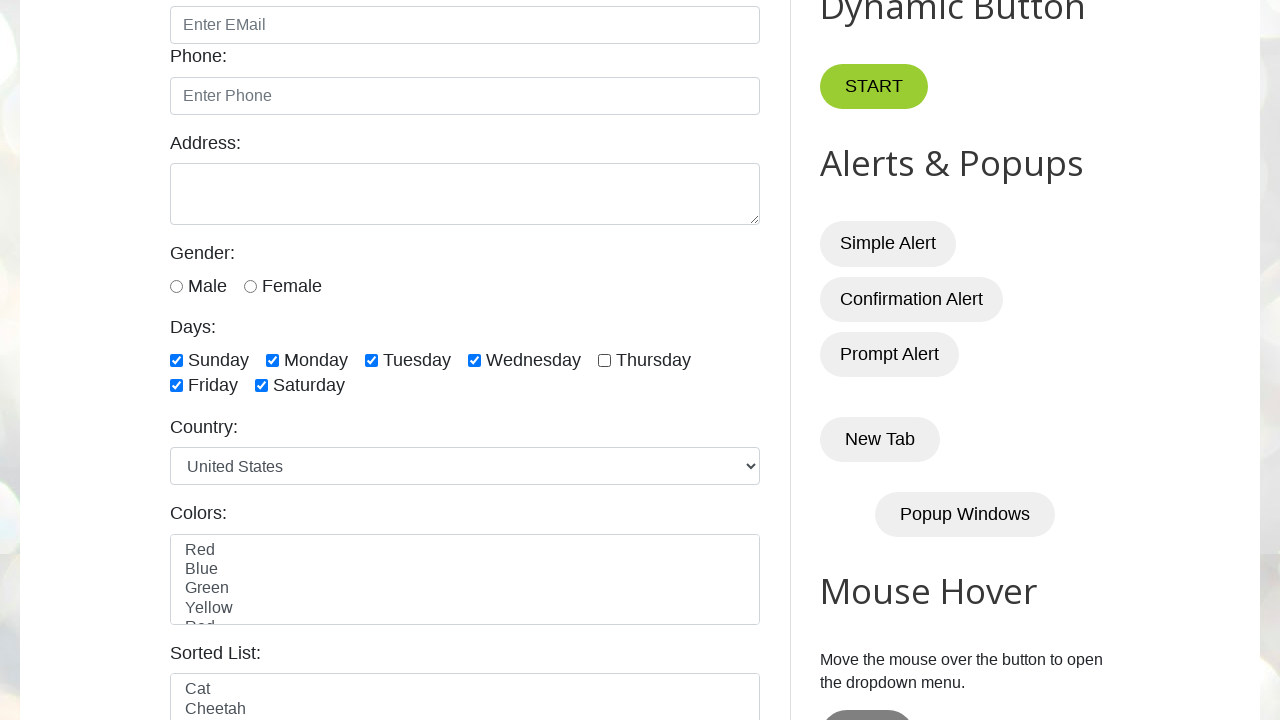

Verified checkbox is unchecked
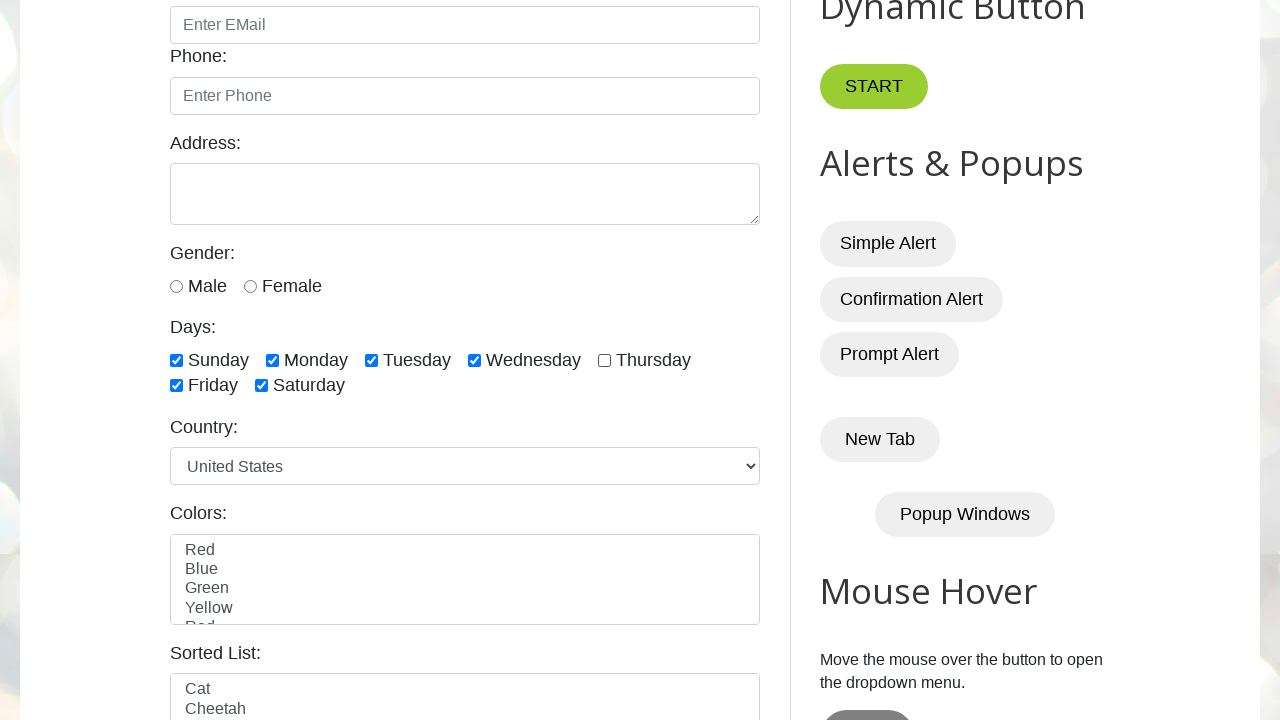

Unchecked one of the last 3 day checkboxes at (176, 386) on internal:label="Friday"i
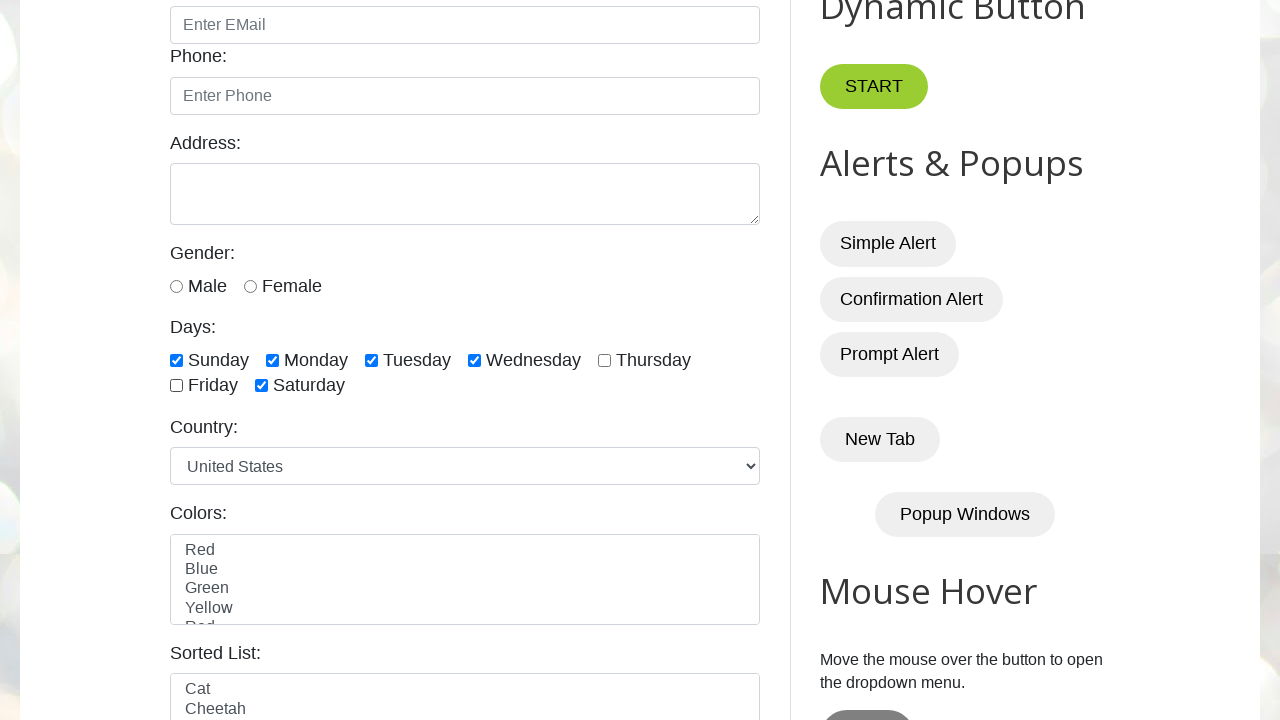

Verified checkbox is unchecked
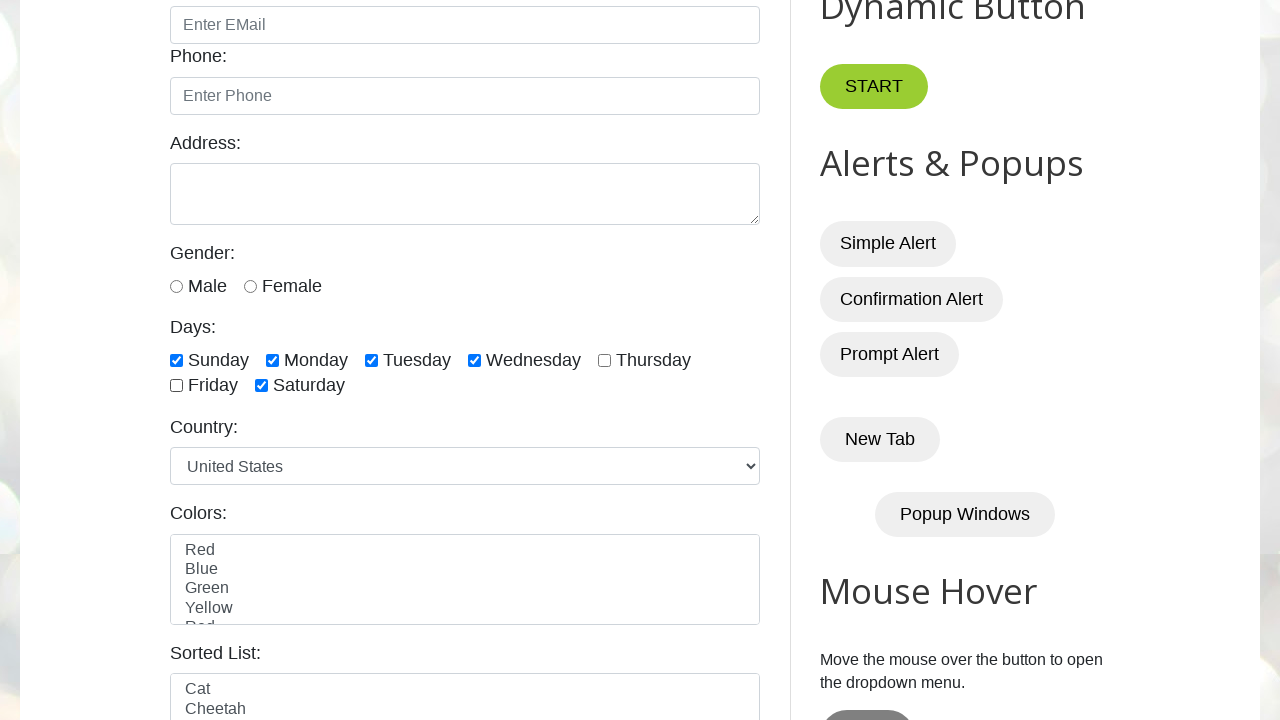

Unchecked one of the last 3 day checkboxes at (262, 386) on internal:label="Saturday"i
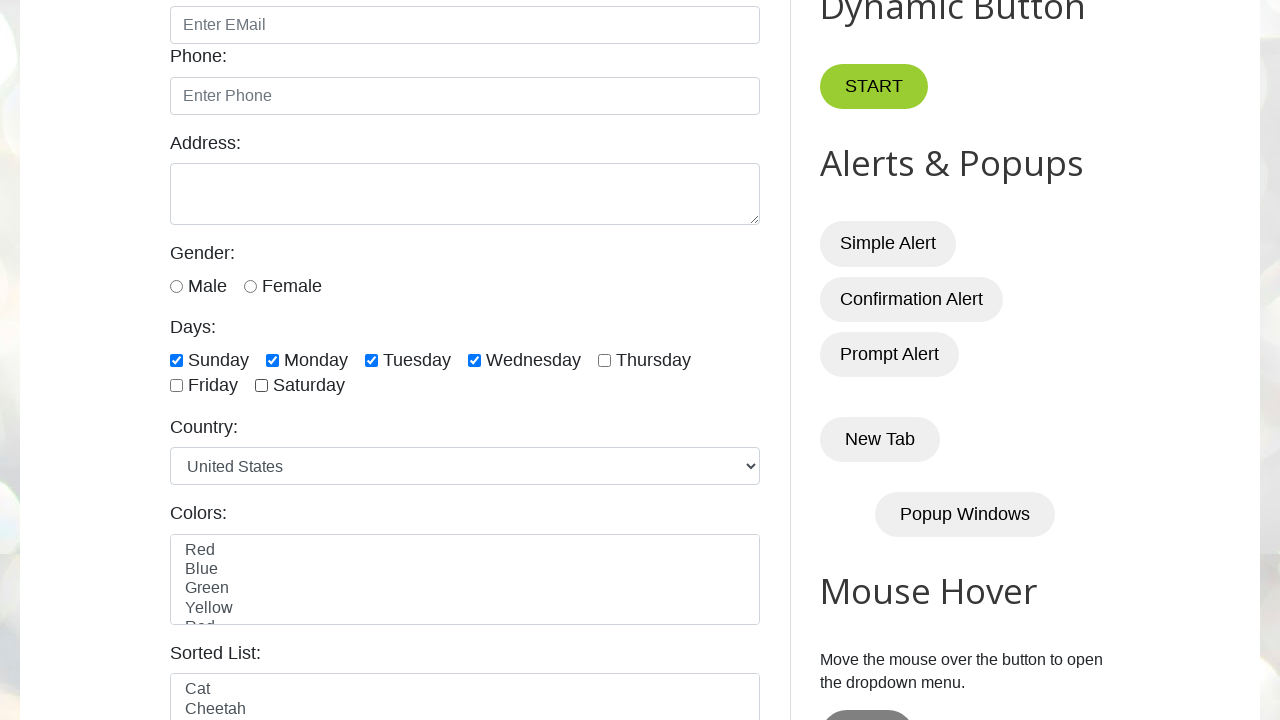

Verified checkbox is unchecked
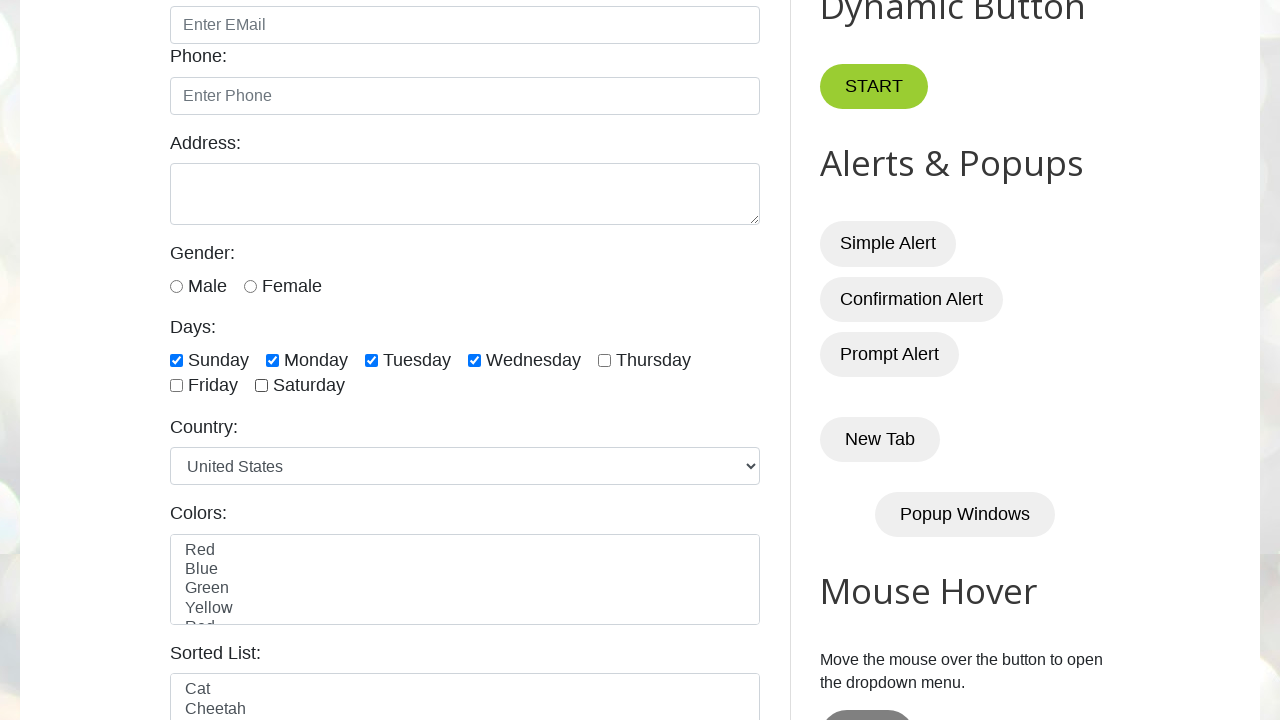

Unchecked a currently checked checkbox at (176, 360) on internal:label="Sunday"i
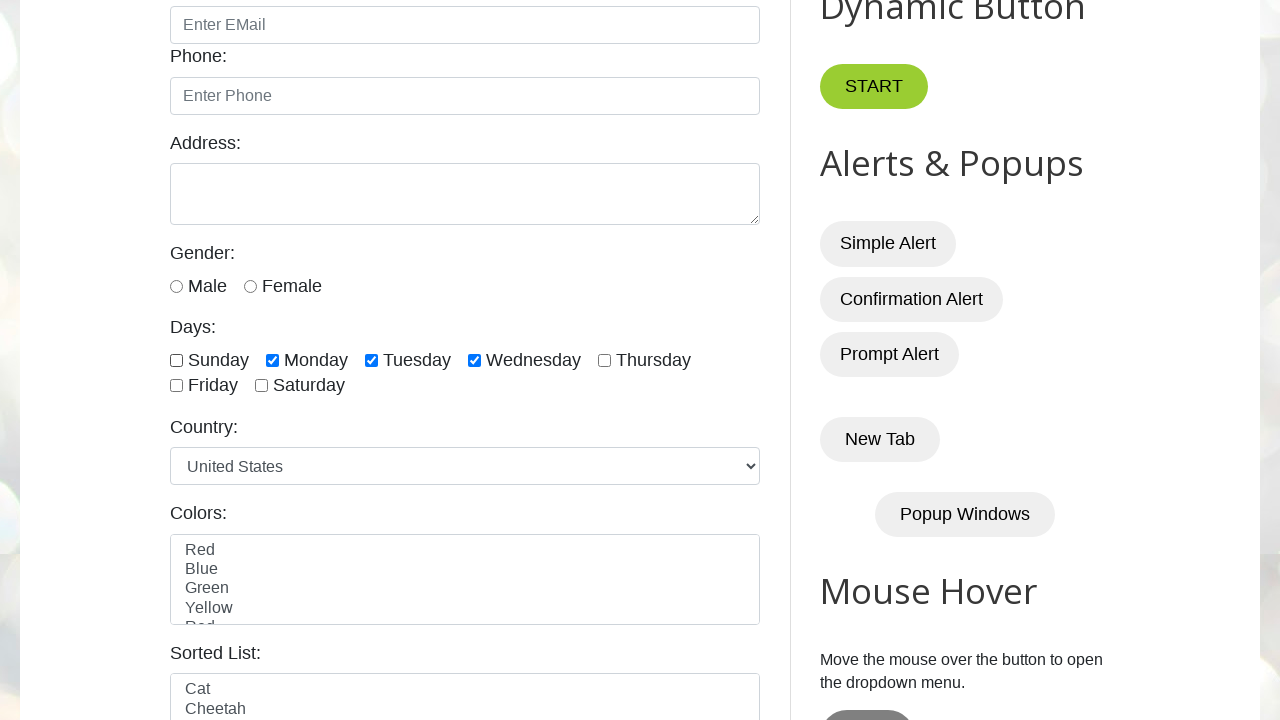

Verified checkbox is now unchecked
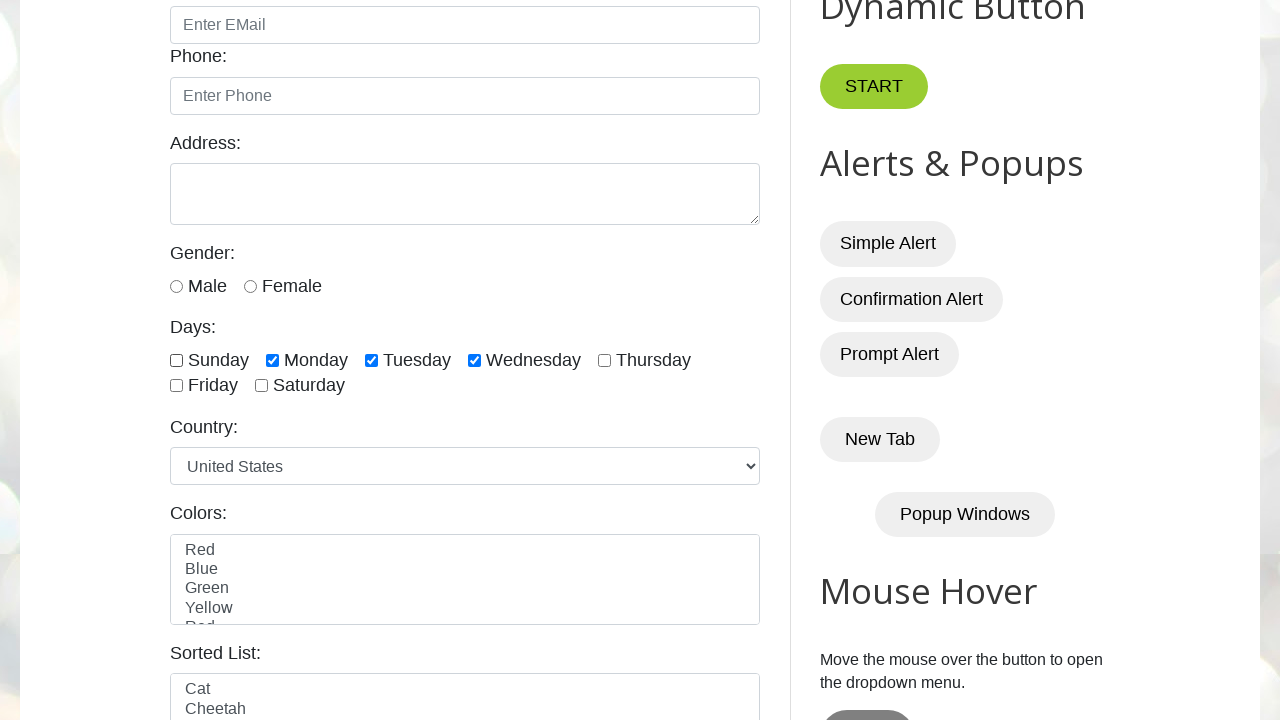

Unchecked a currently checked checkbox at (272, 360) on internal:label="Monday"i
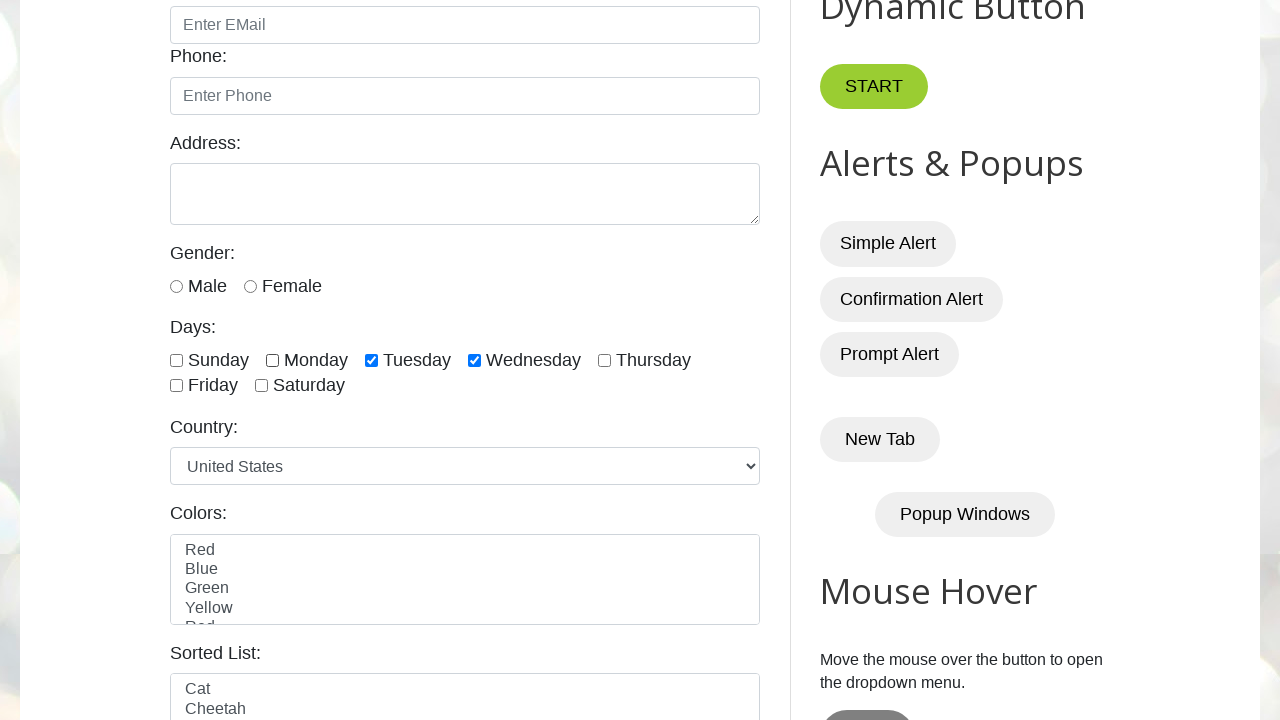

Verified checkbox is now unchecked
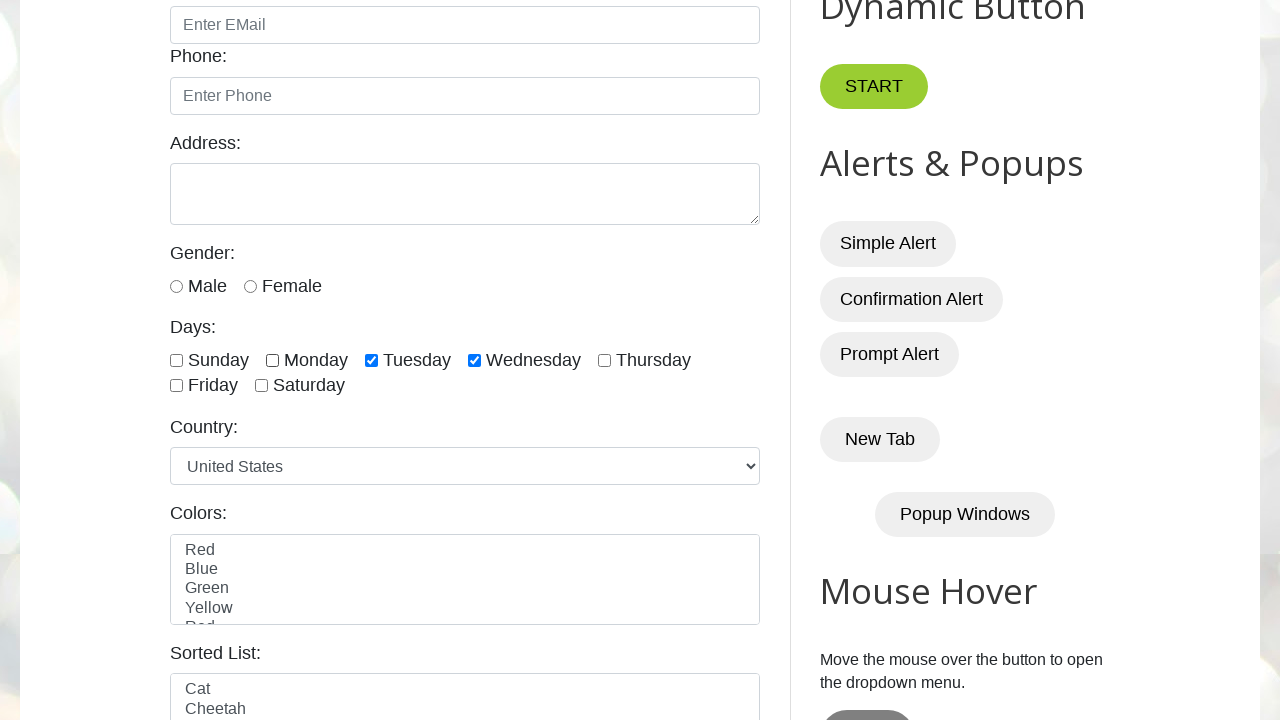

Unchecked a currently checked checkbox at (372, 360) on internal:label="Tuesday"i
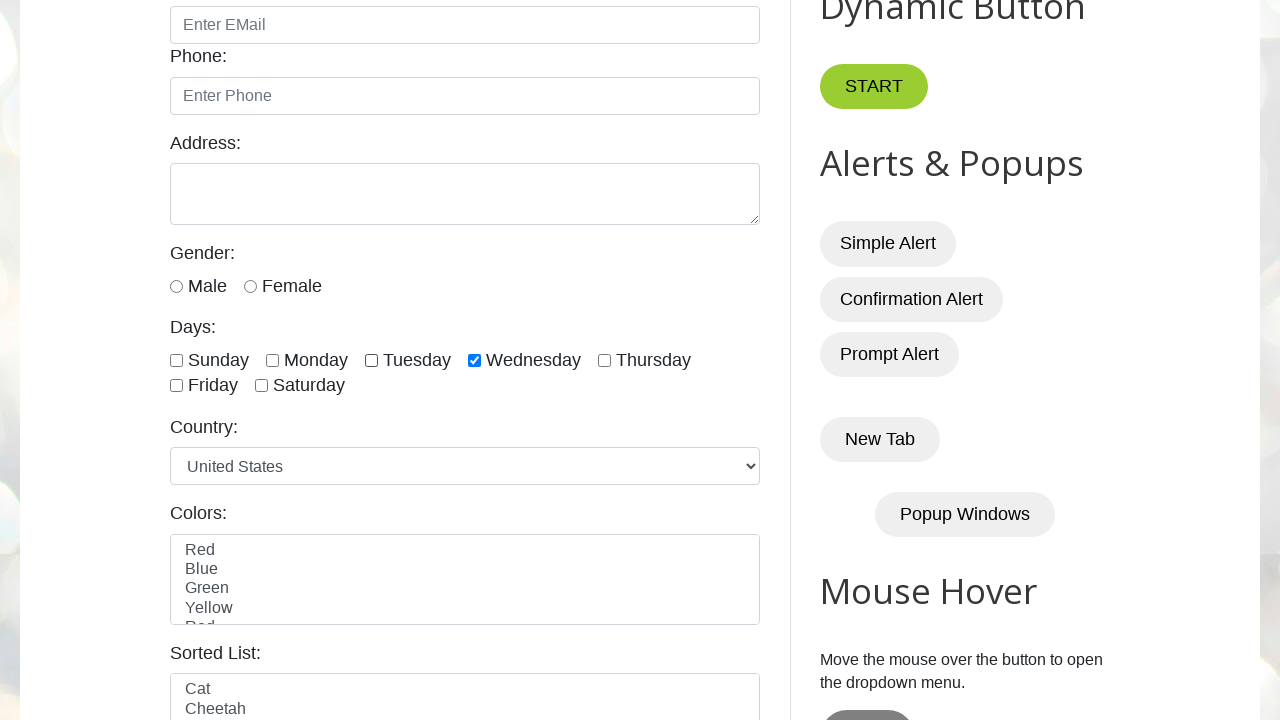

Verified checkbox is now unchecked
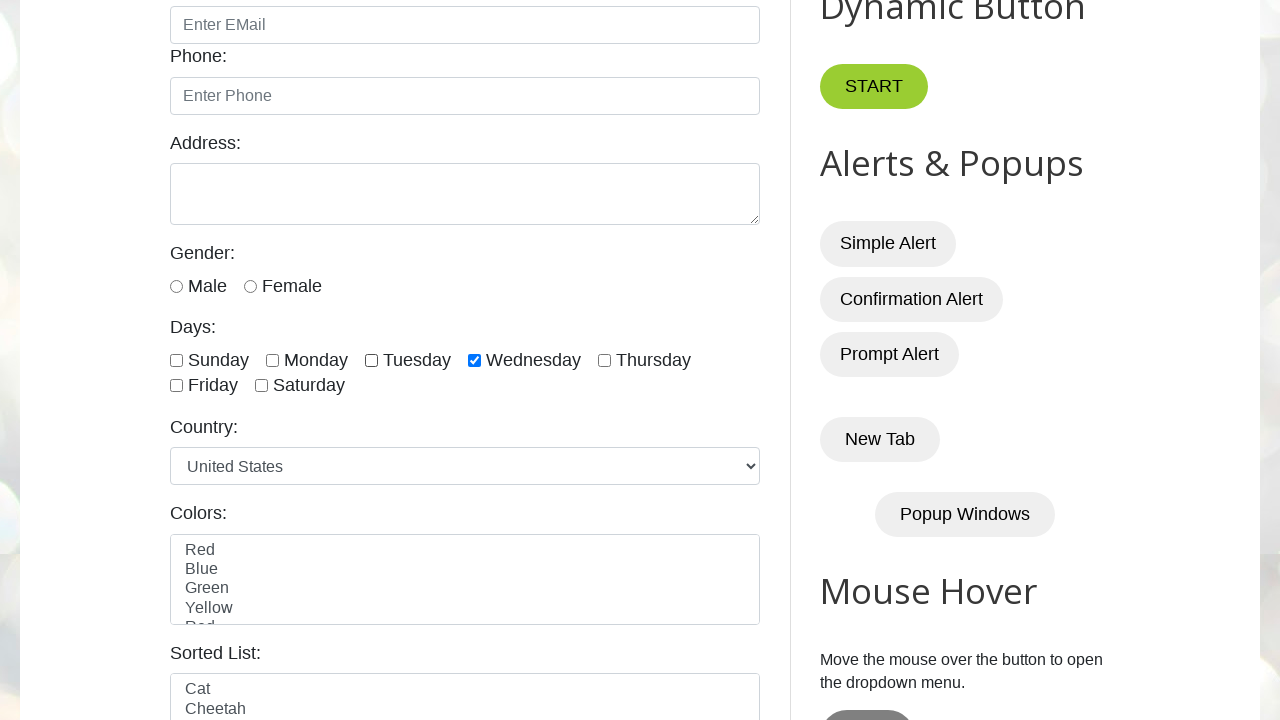

Unchecked a currently checked checkbox at (474, 360) on internal:label="Wednesday"i
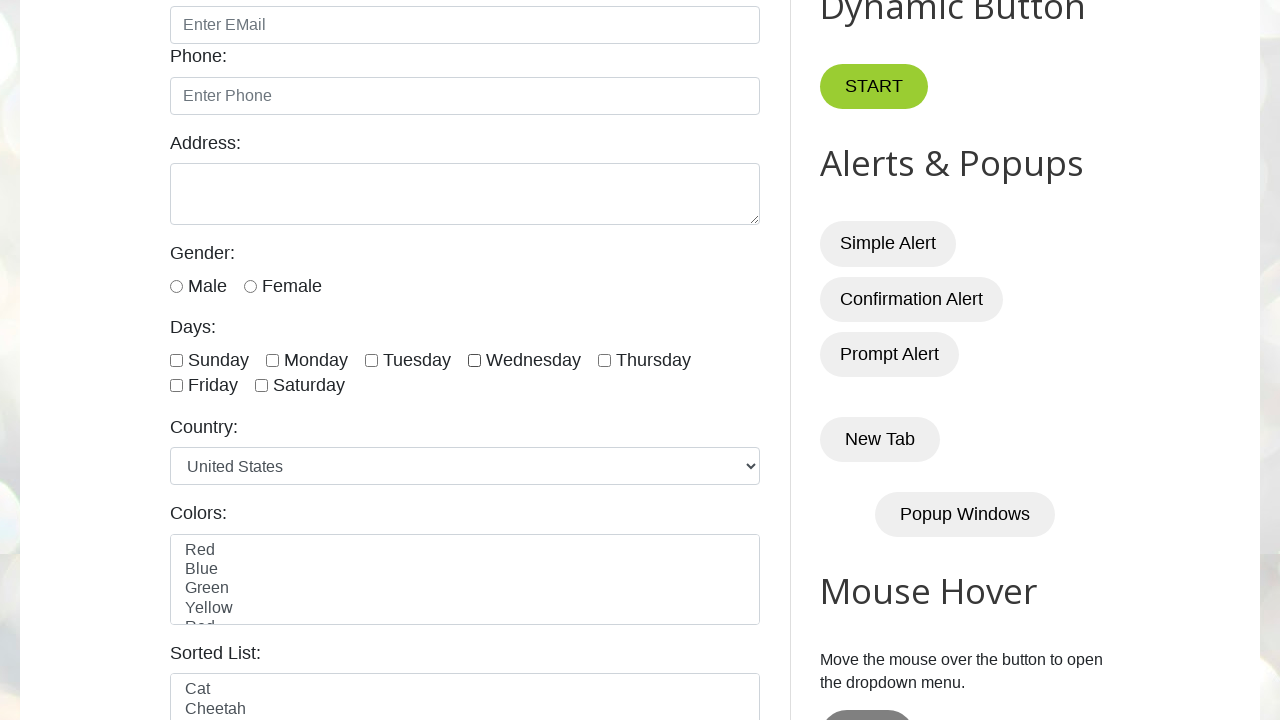

Verified checkbox is now unchecked
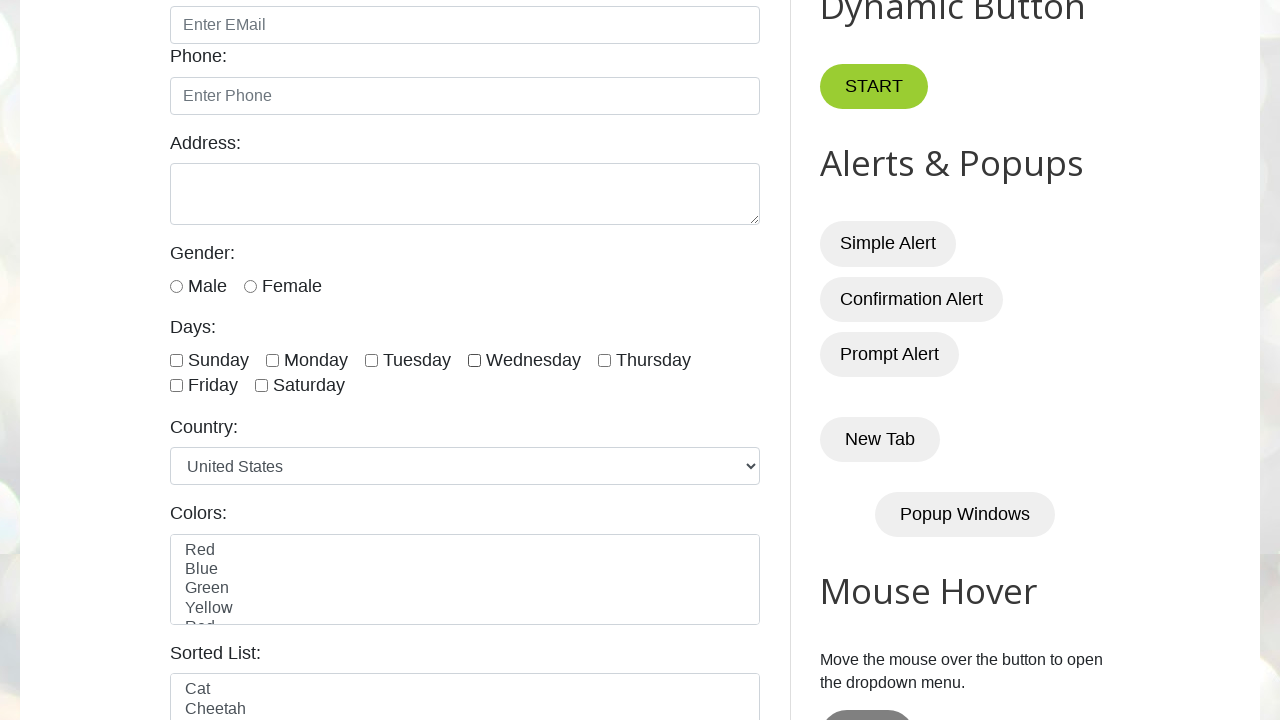

Checked a currently unchecked checkbox at (604, 360) on internal:label="Thursday"i
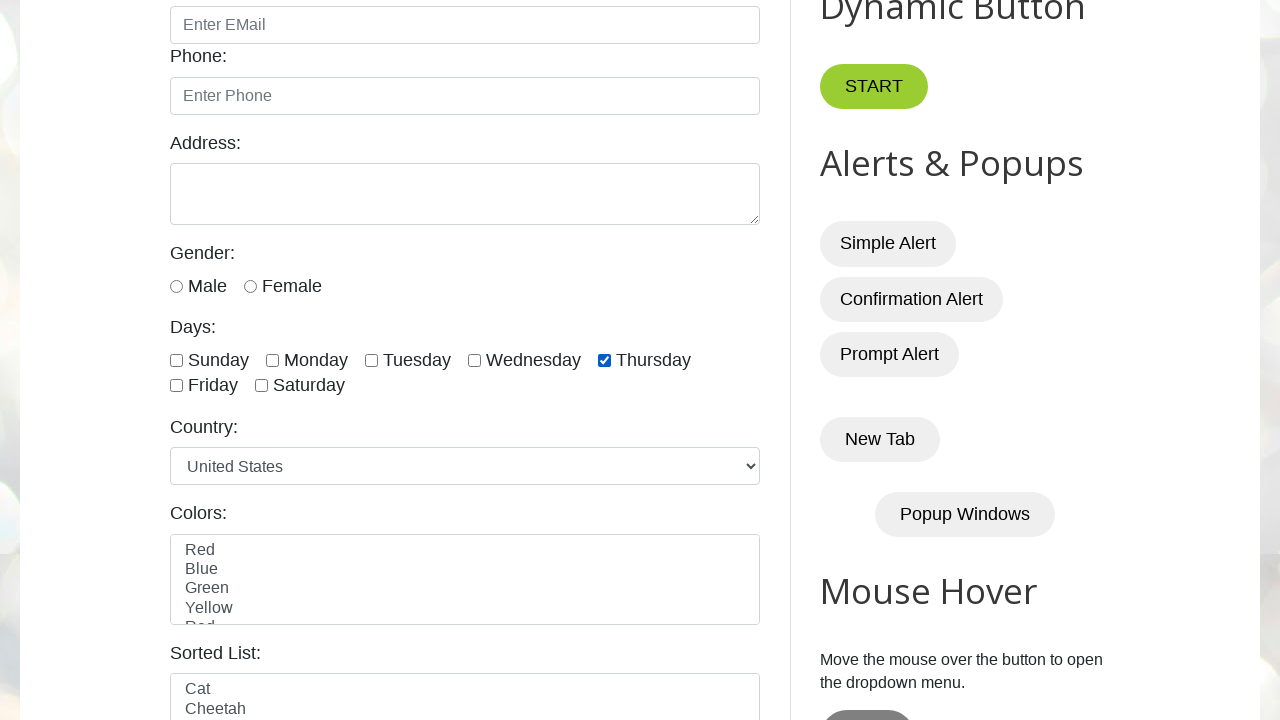

Verified checkbox is now checked
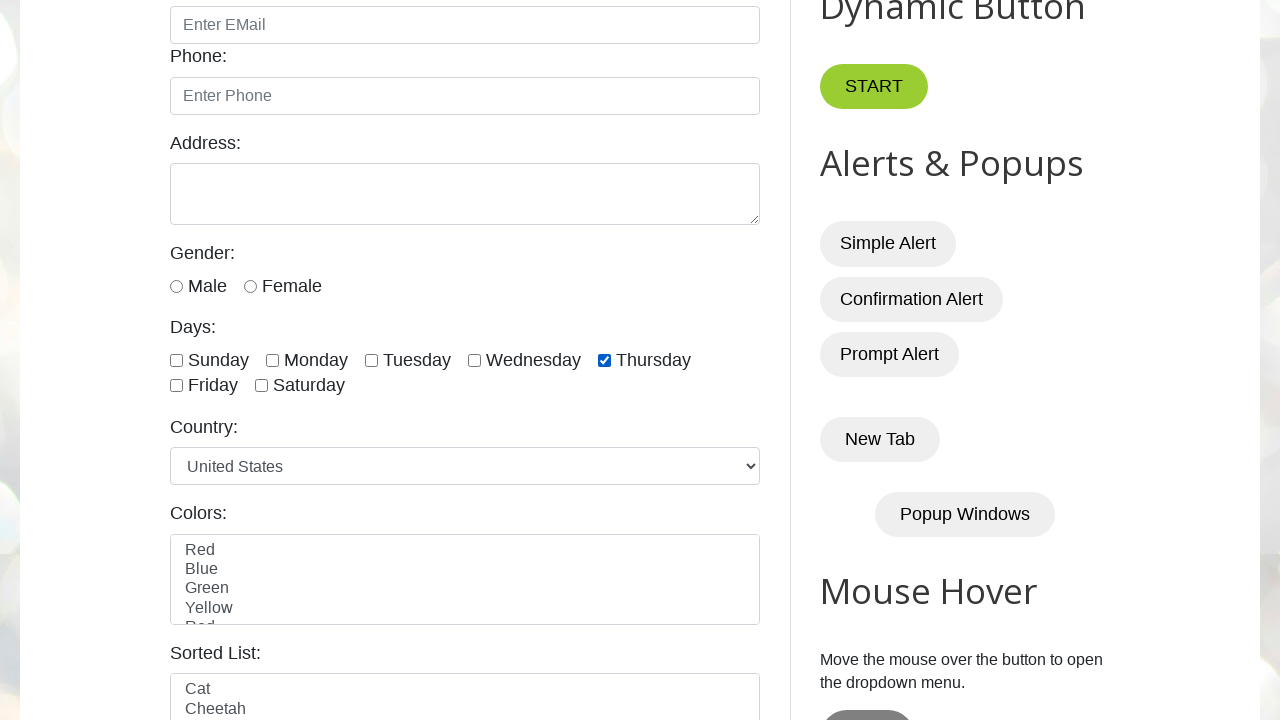

Checked a currently unchecked checkbox at (176, 386) on internal:label="Friday"i
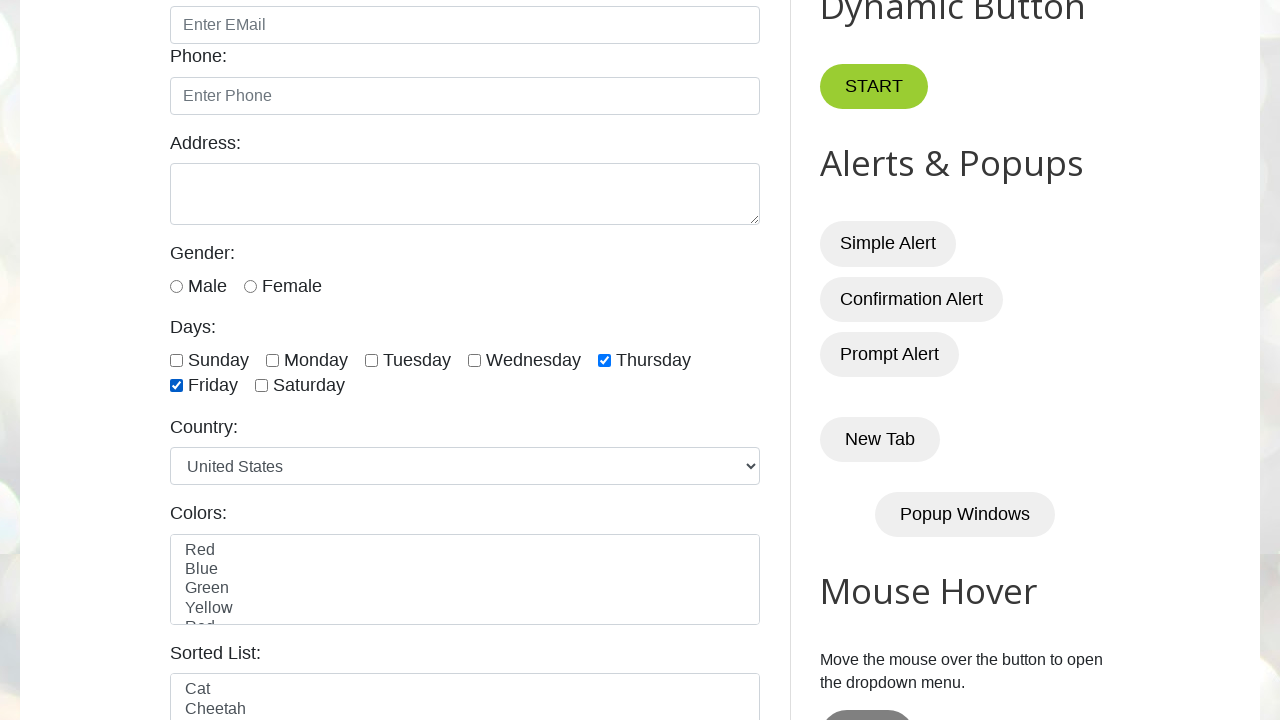

Verified checkbox is now checked
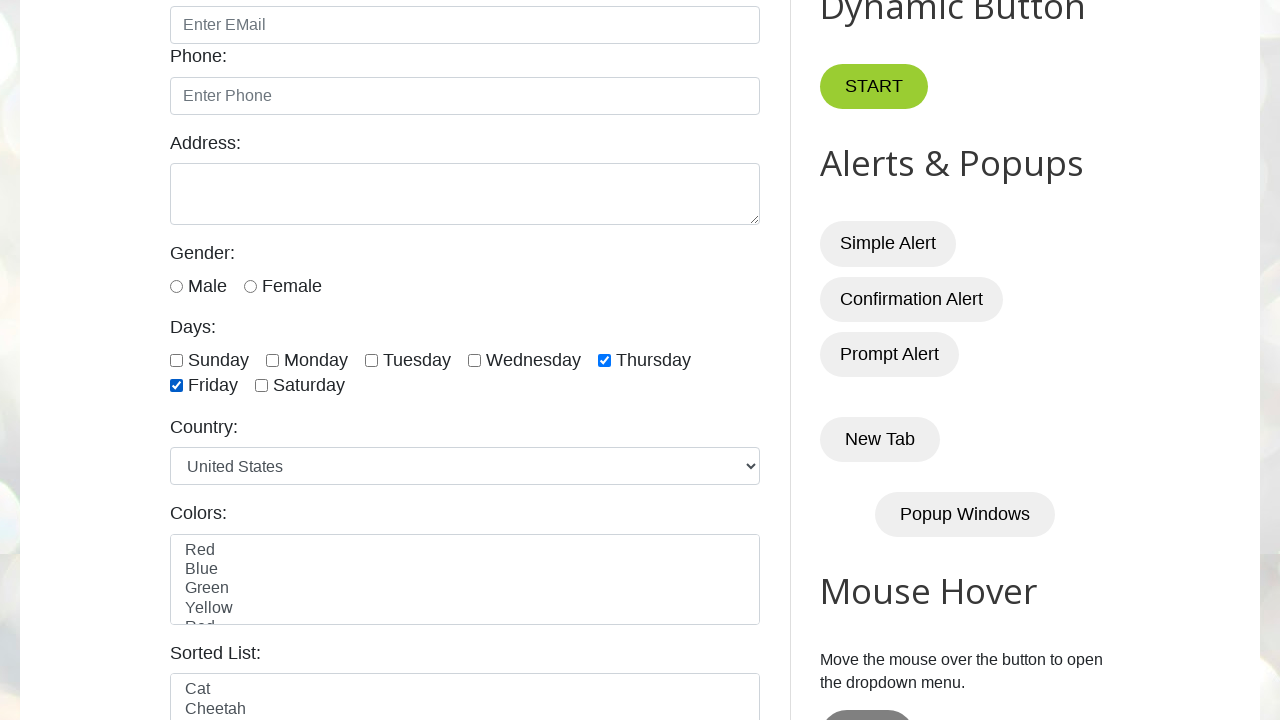

Checked a currently unchecked checkbox at (262, 386) on internal:label="Saturday"i
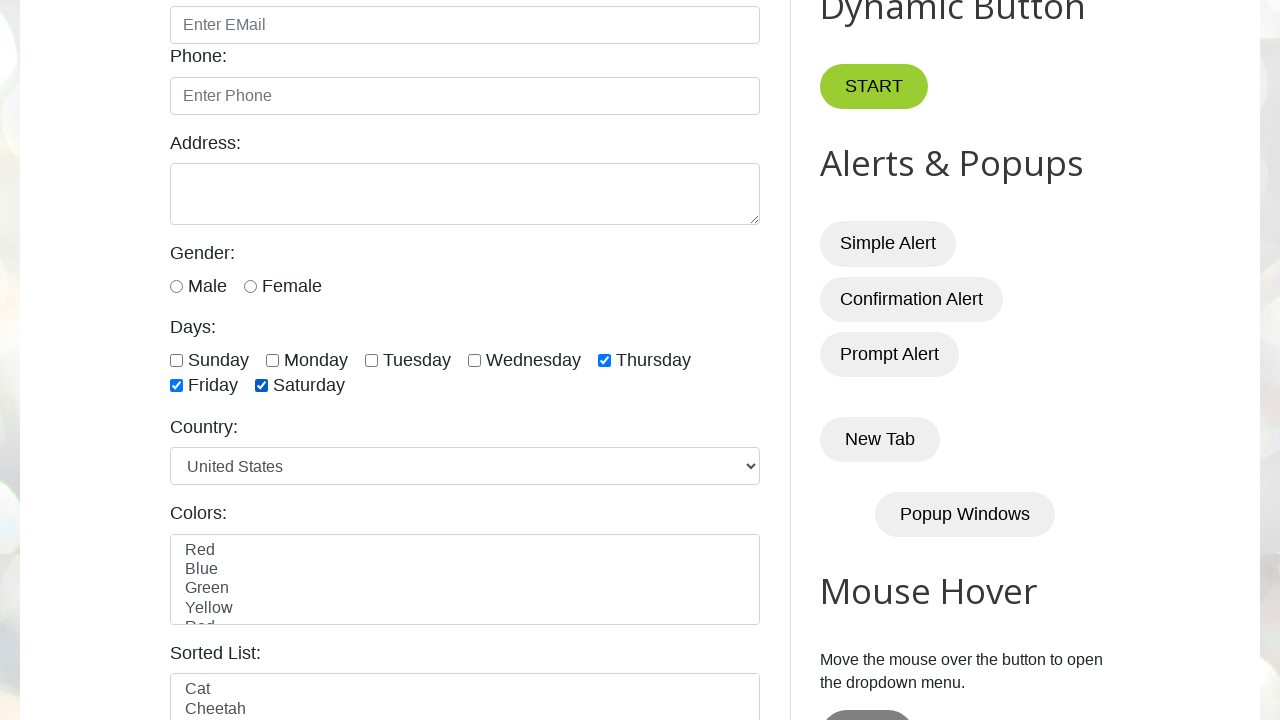

Verified checkbox is now checked
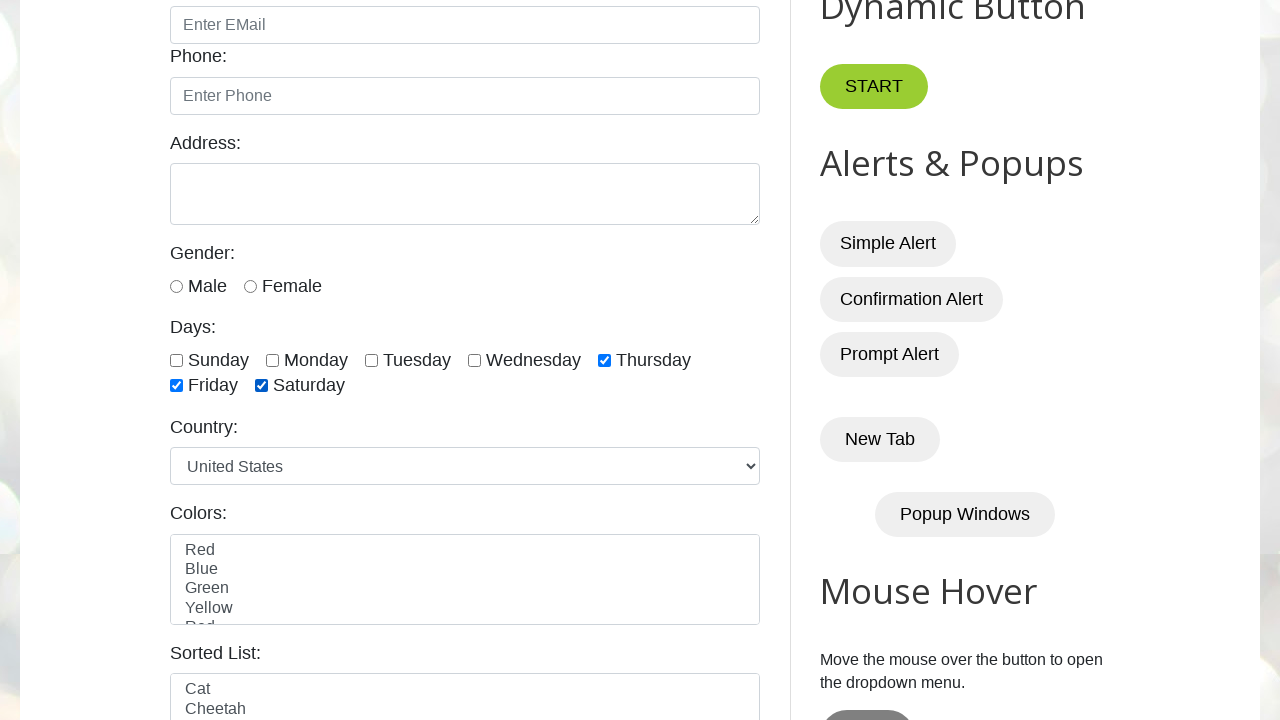

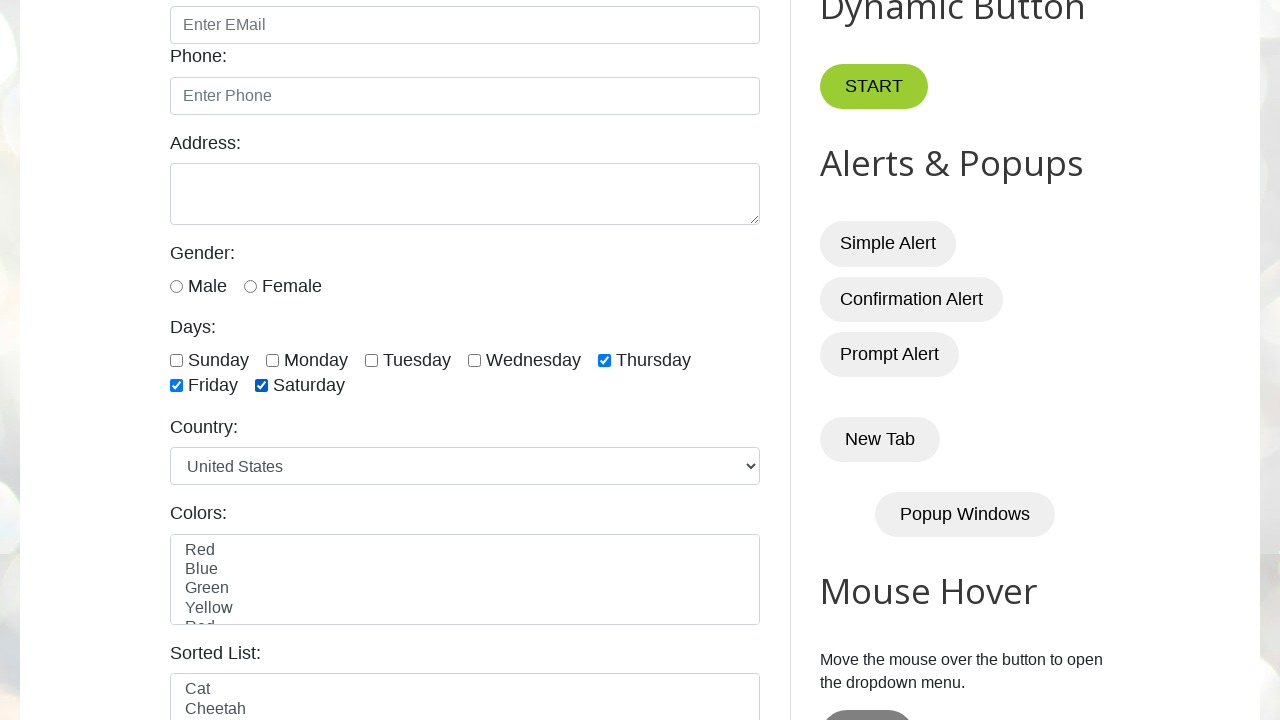